Tests the alert functionality on a bus booking management page by clicking the search button without entering details, accepting the resulting alert, and verifying an instructional label is displayed.

Starting URL: https://www.meghanabus.in/manage-bookings.html

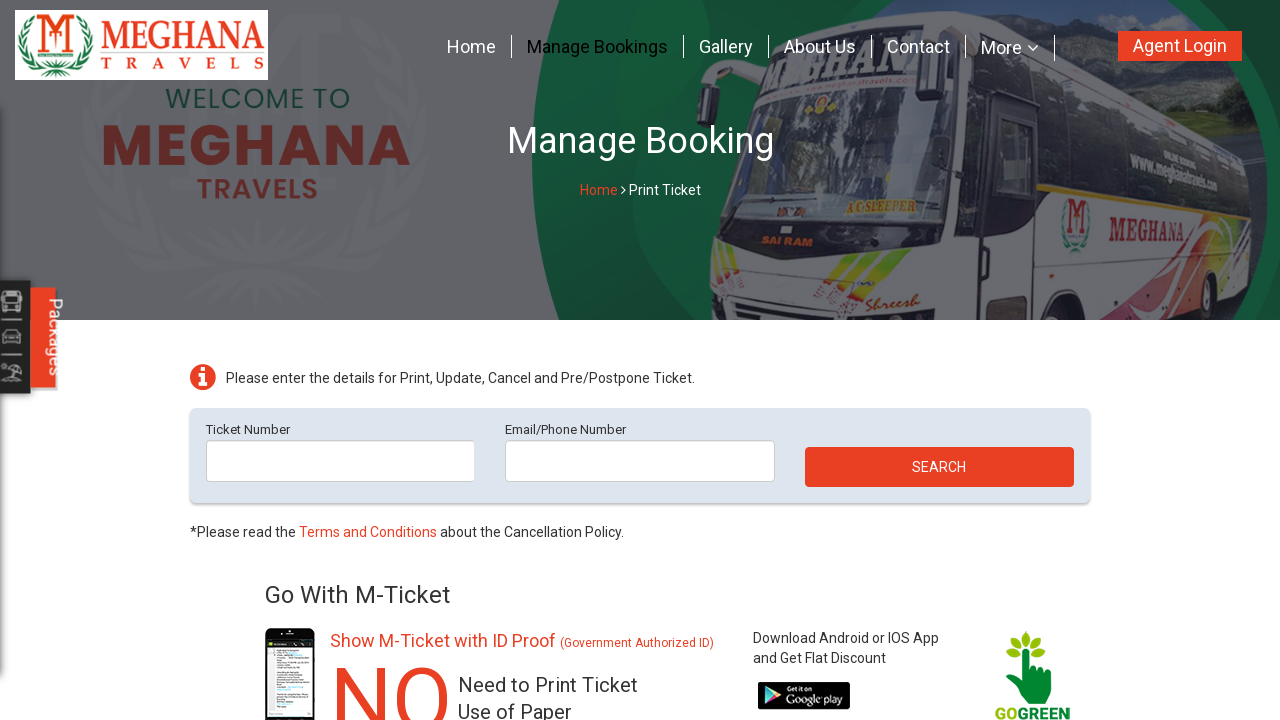

Clicked on manage bookings link at (597, 46) on a[href='manage-bookings.html']
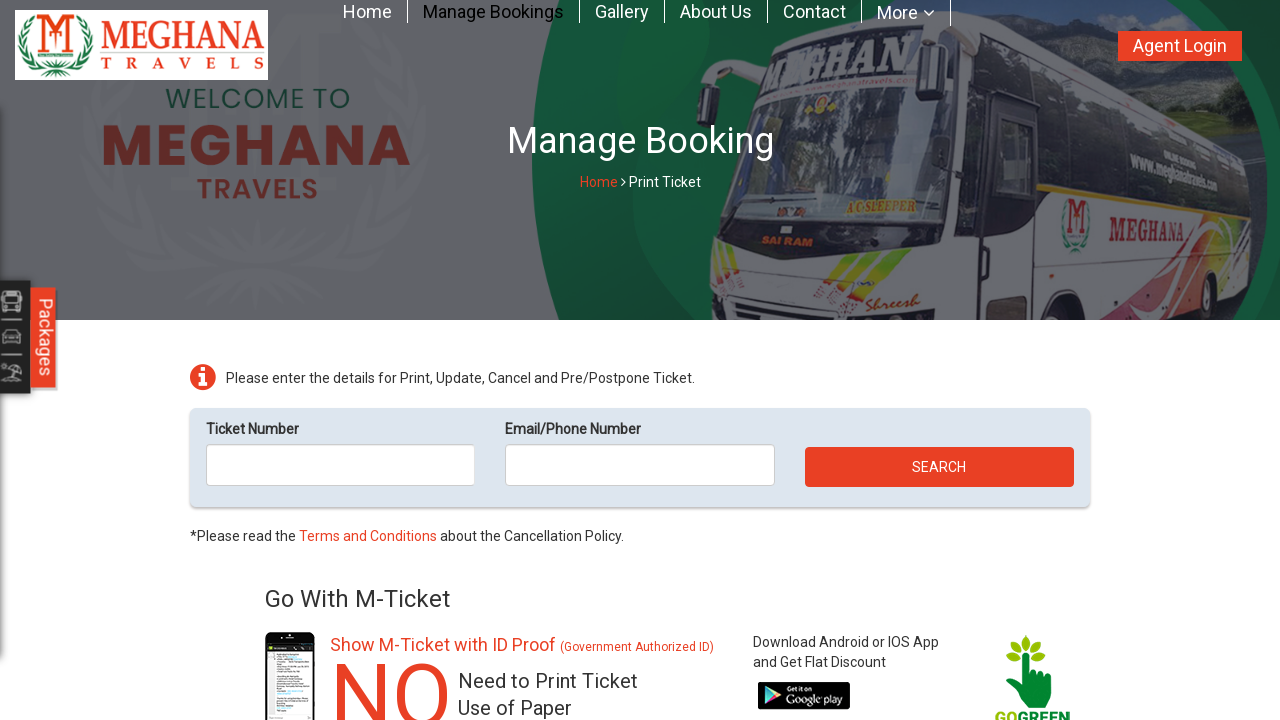

Waited for page to stabilize
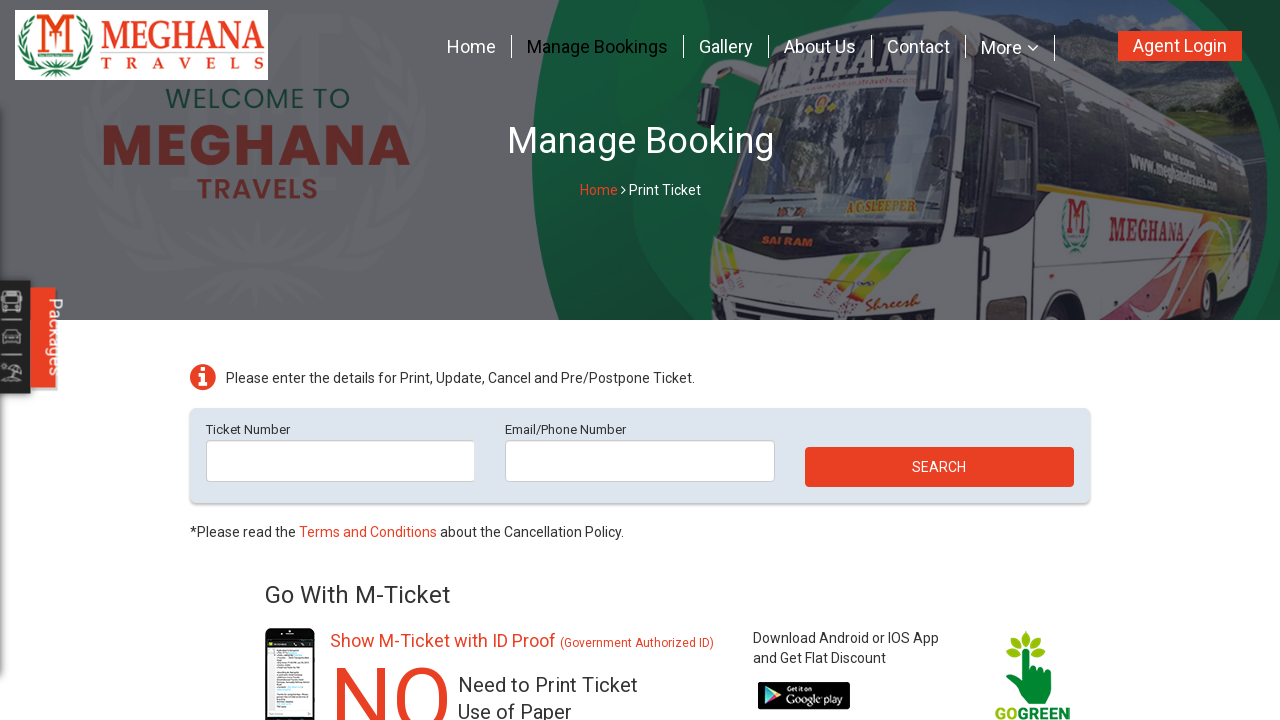

Clicked search button without entering details at (939, 467) on button[type='submit']
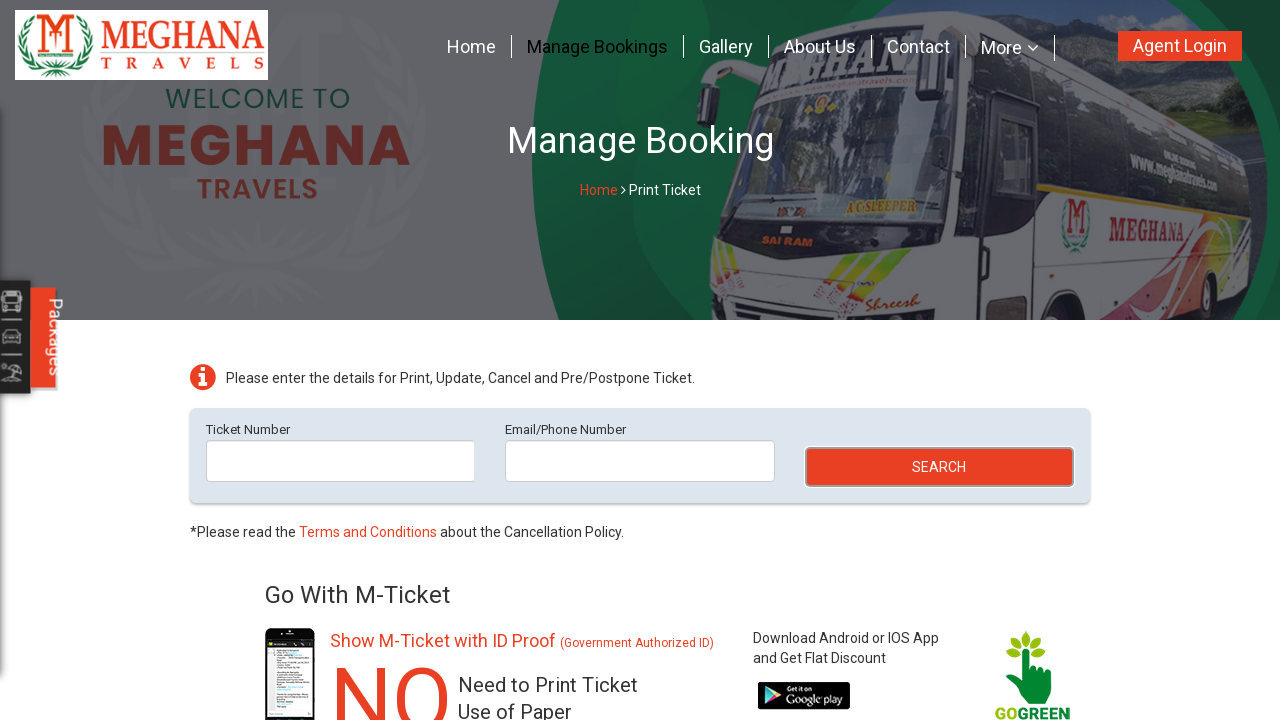

Set up dialog handler to accept alert
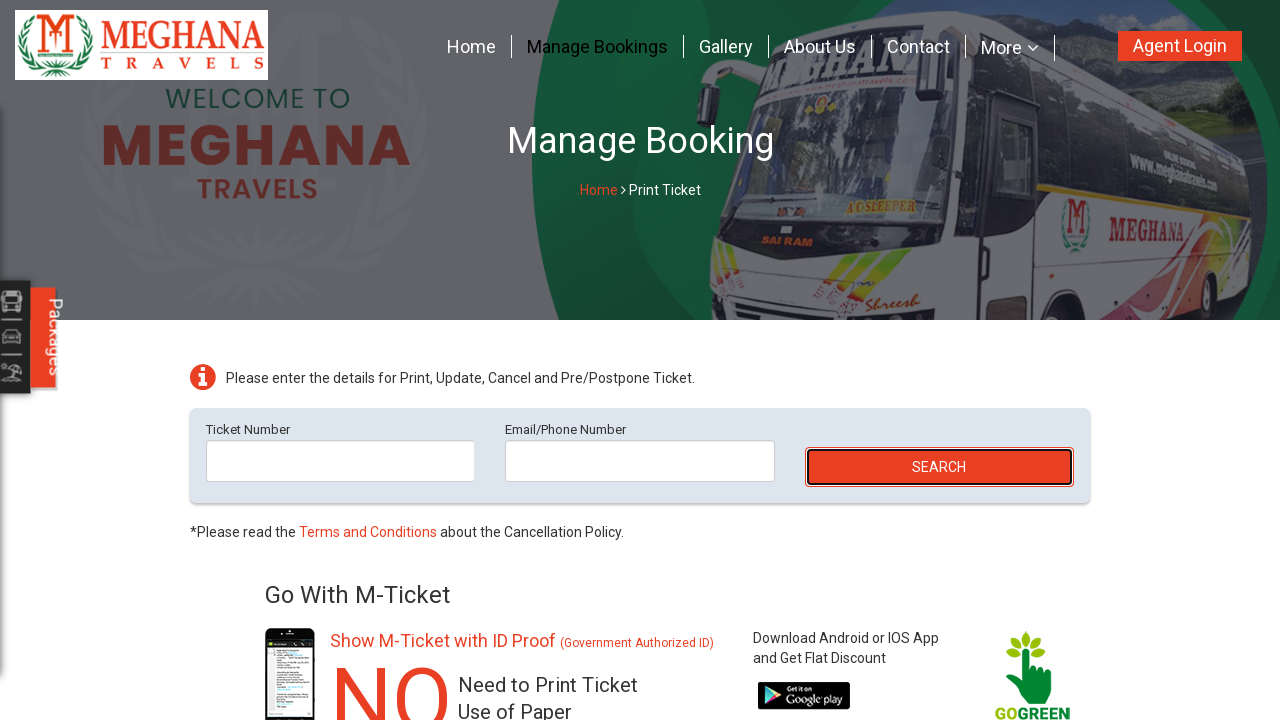

Waited for alert and page update
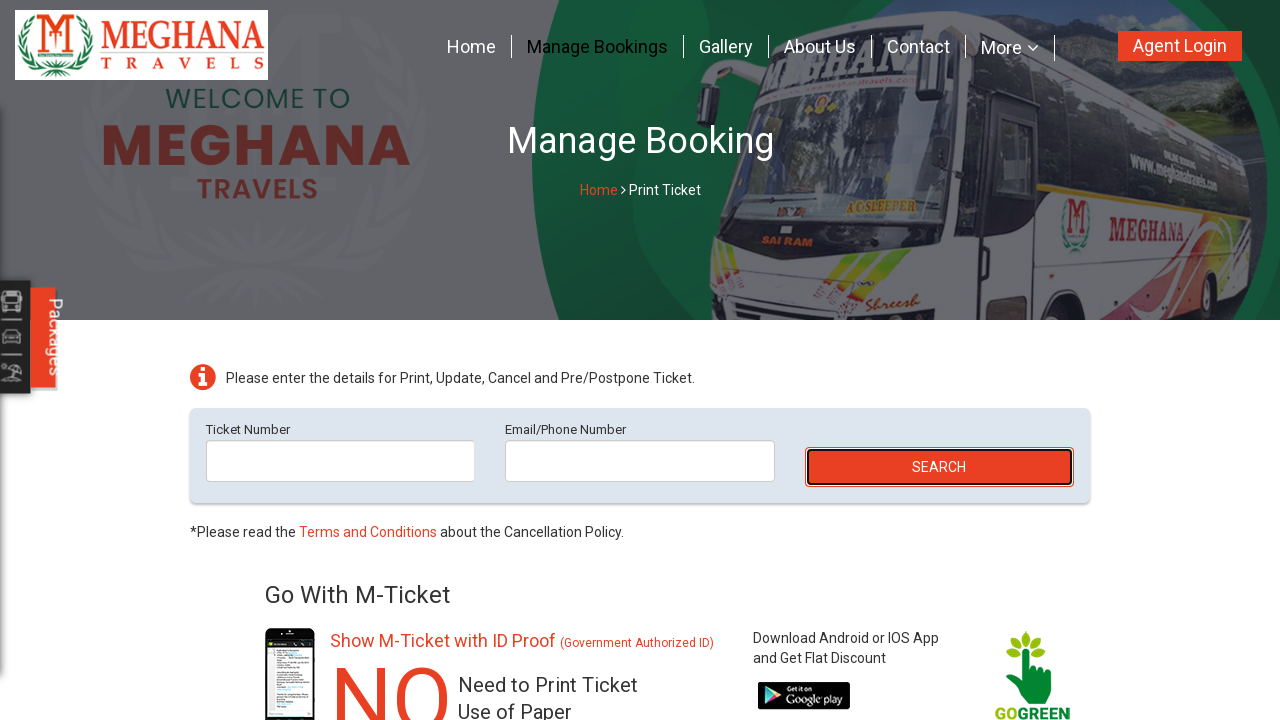

Verified instructional label is displayed
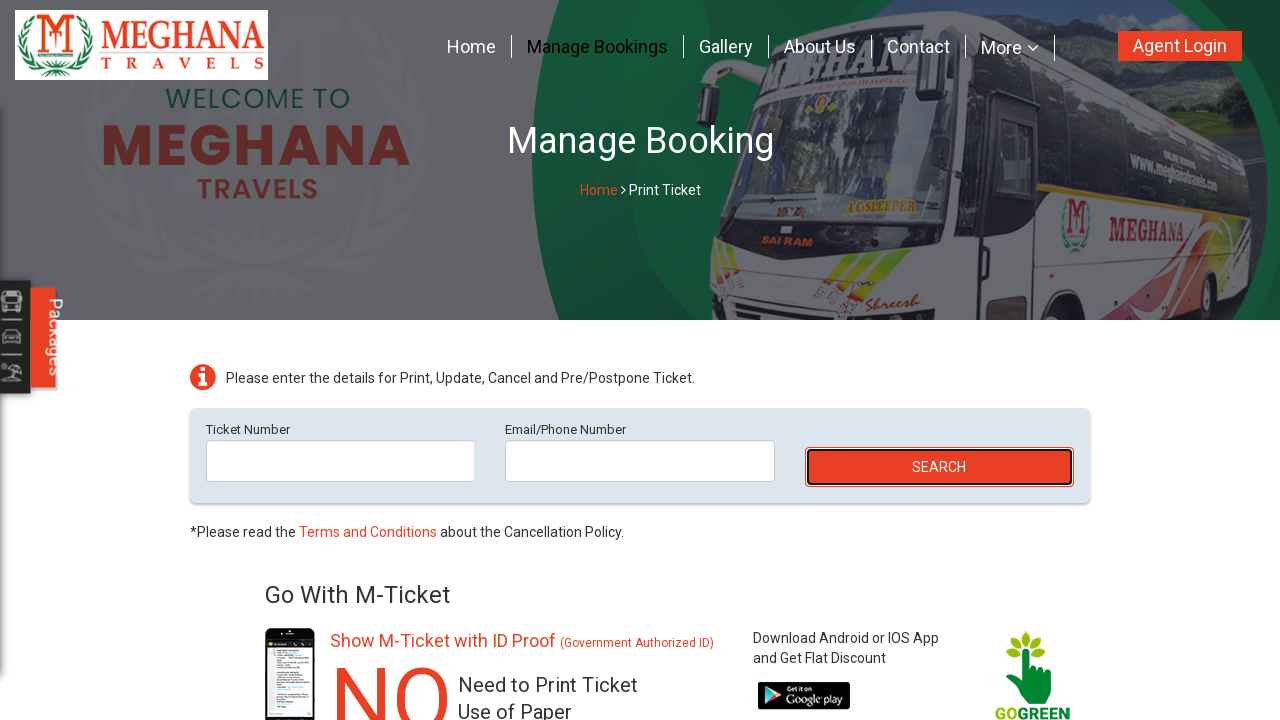

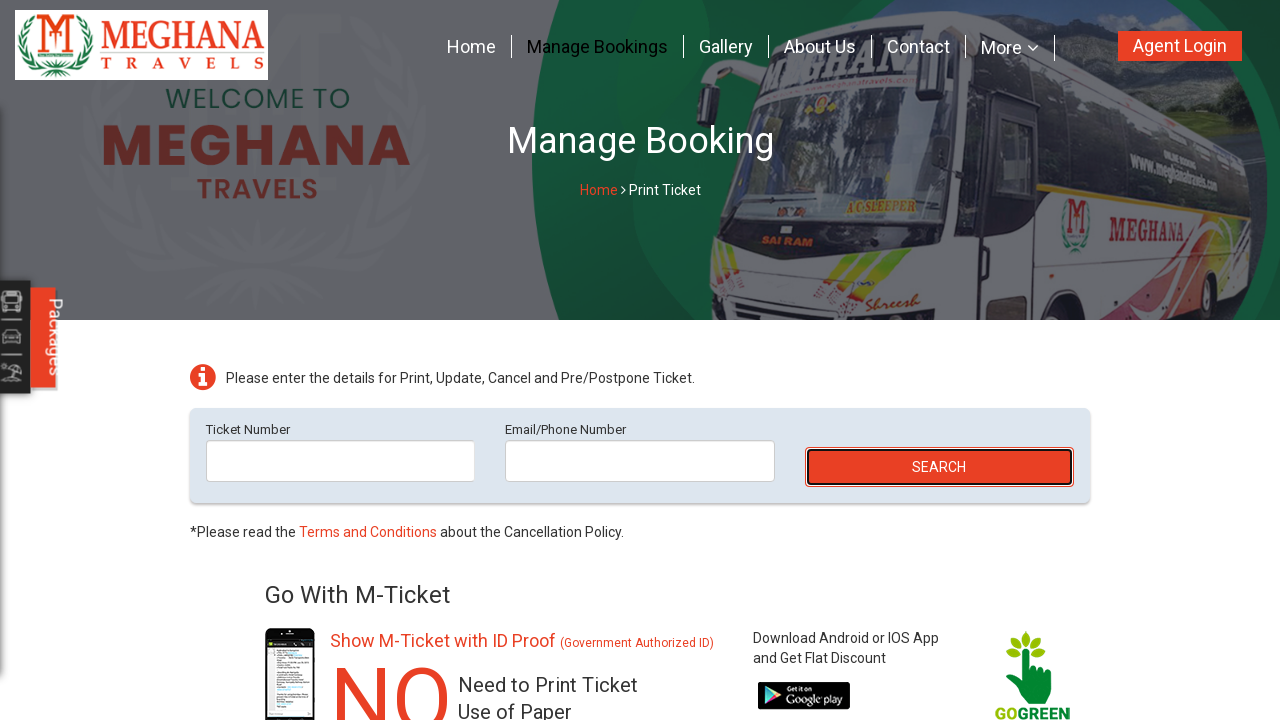